Tests the resizable jQuery UI widget by dragging the resize handle to expand the element by 300 pixels horizontally and 270 pixels vertically

Starting URL: https://jqueryui.com/resources/demos/resizable/default.html

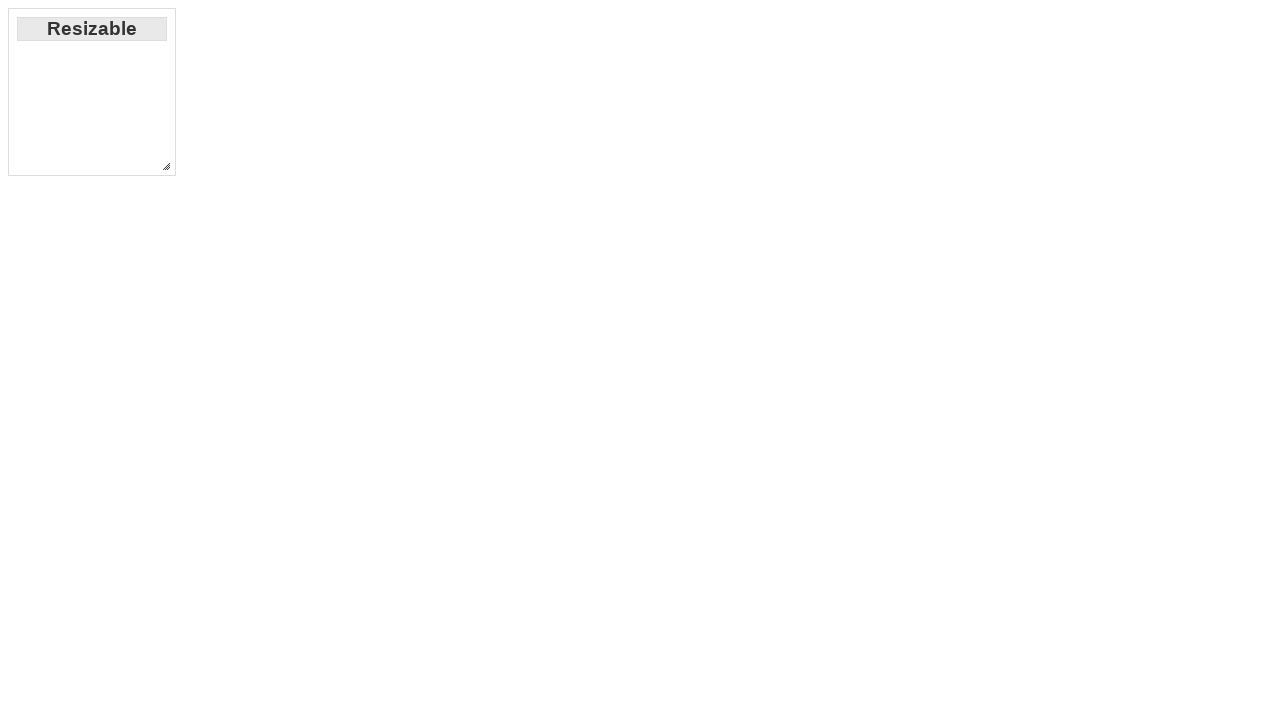

Navigated to jQuery UI resizable demo page
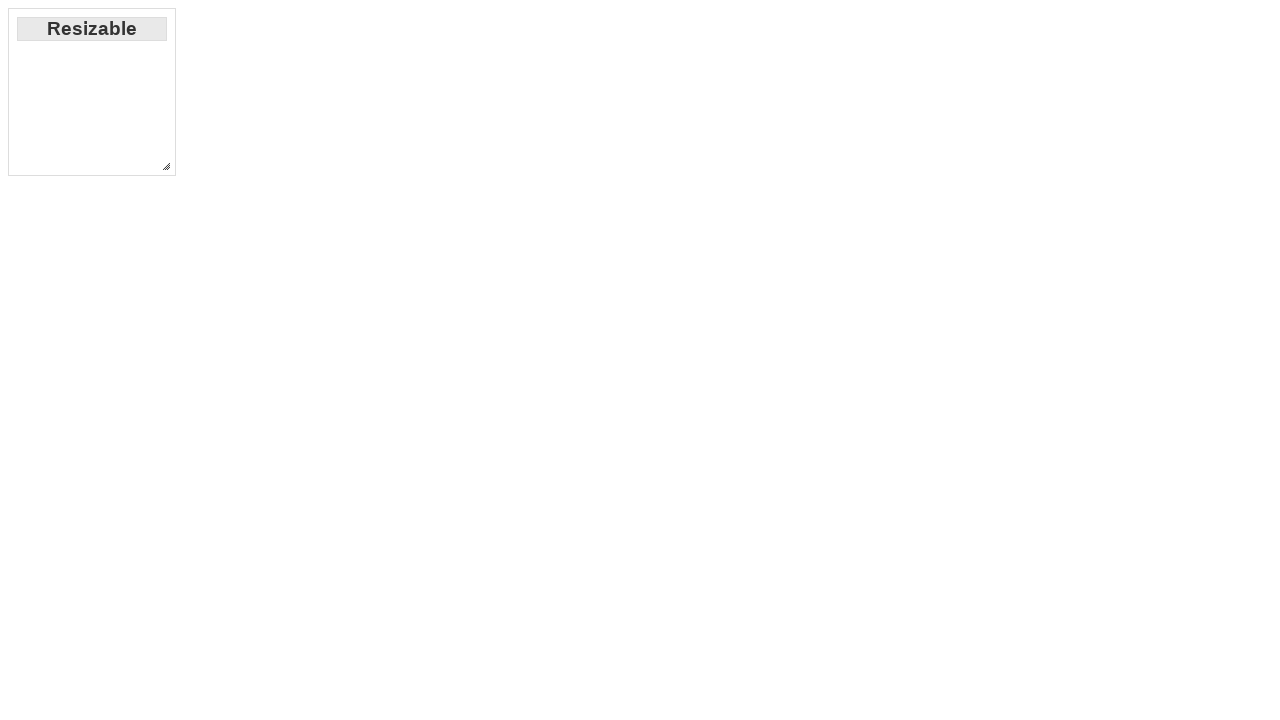

Located the resize handle element
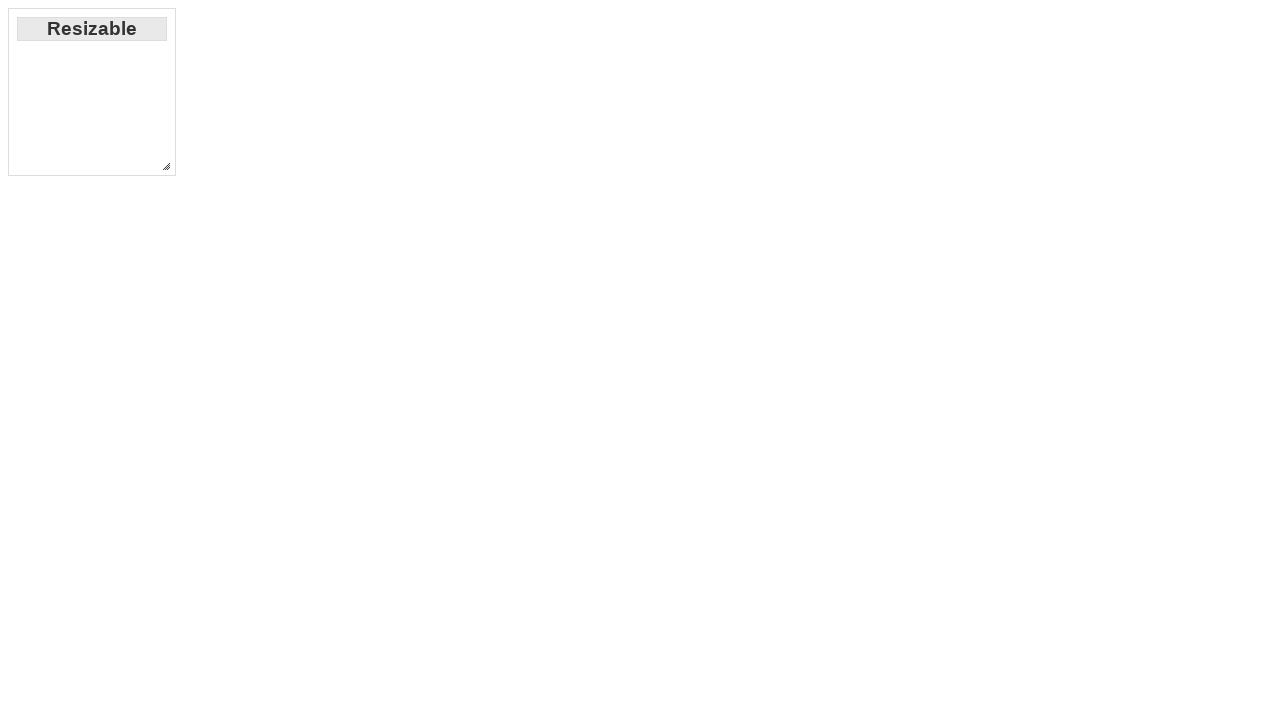

Dragged resize handle to expand element by 300 pixels horizontally and 270 pixels vertically at (458, 428)
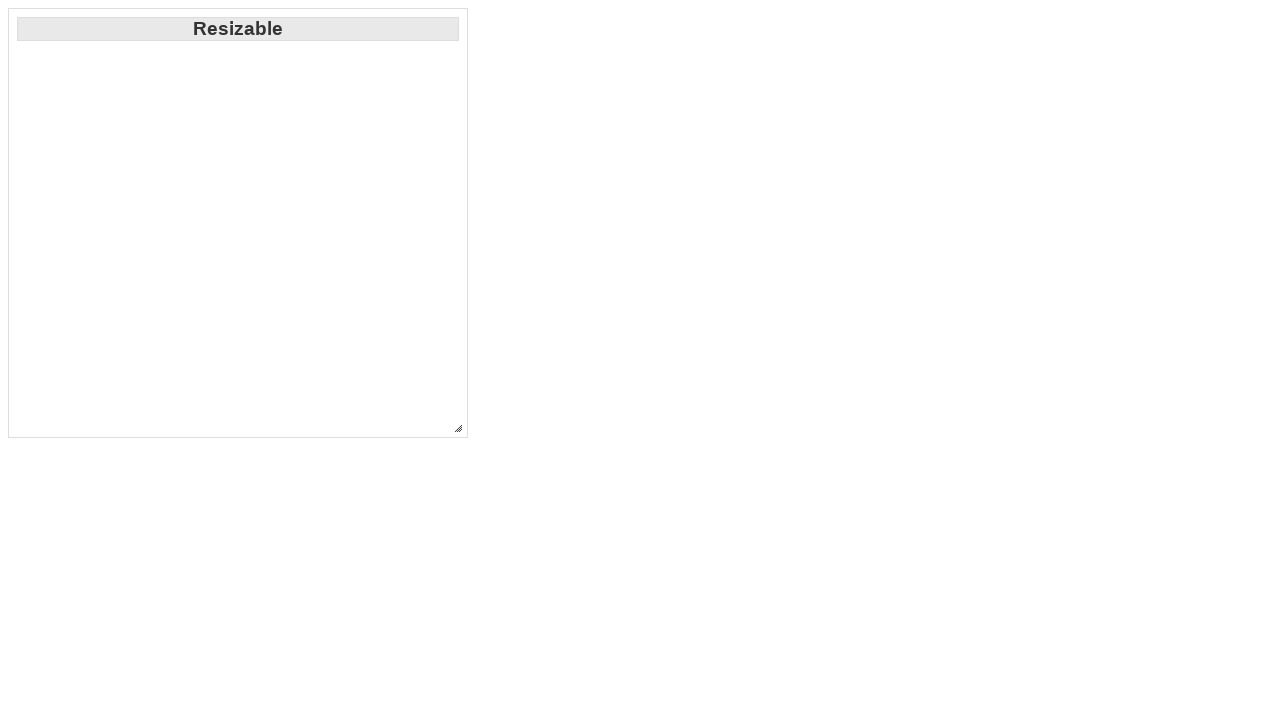

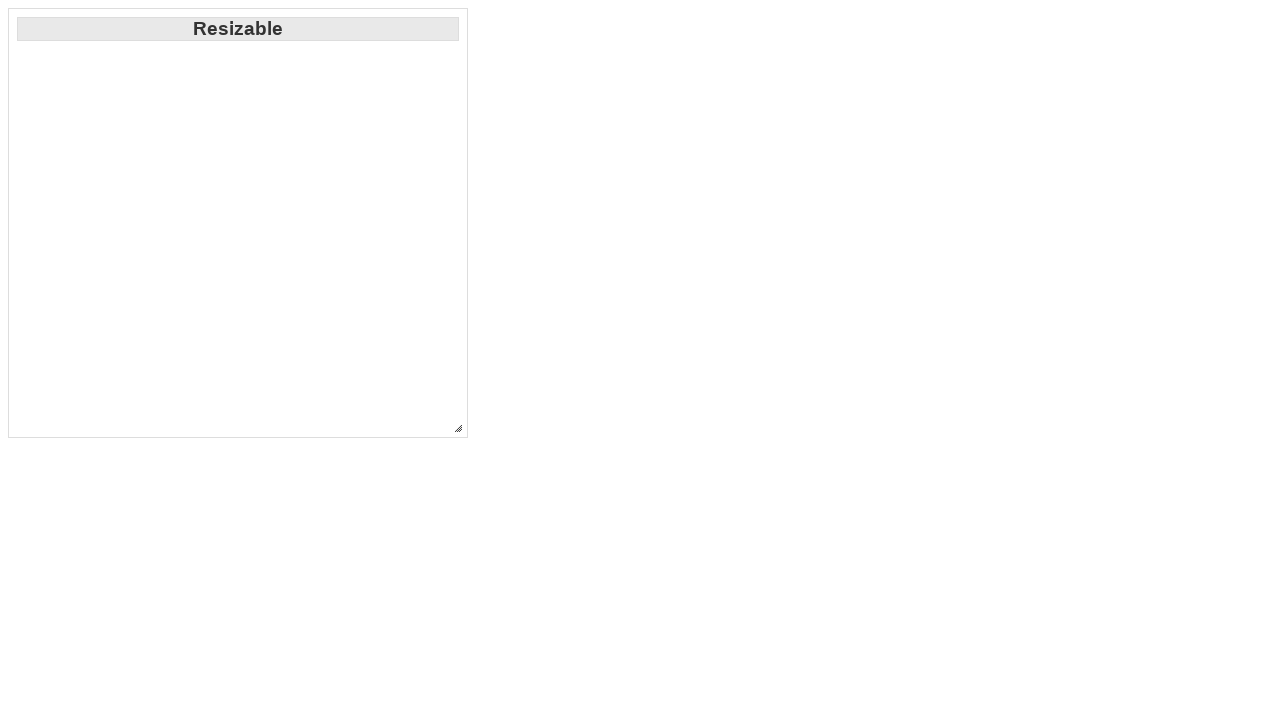